Clicks on the Monitors category tab, selects a monitor from the listing and adds it to the cart

Starting URL: https://www.demoblaze.com

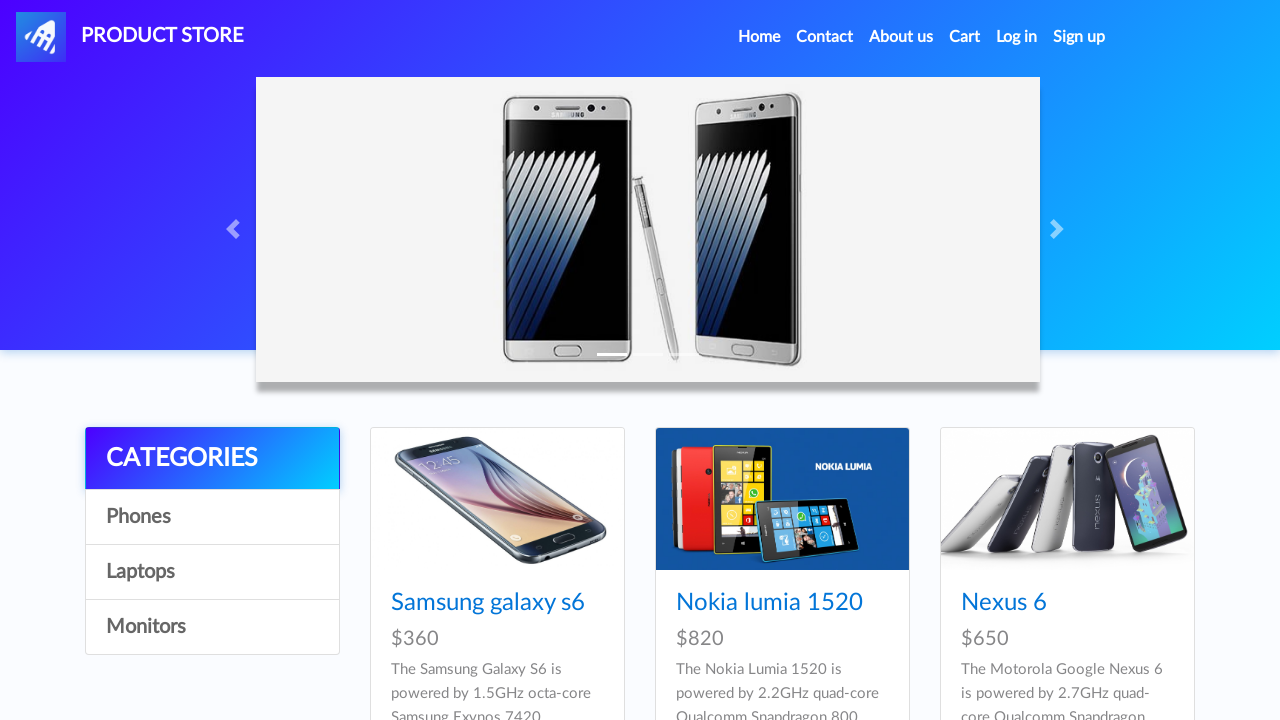

Clicked on Monitors category tab at (212, 627) on a:has-text('Monitors')
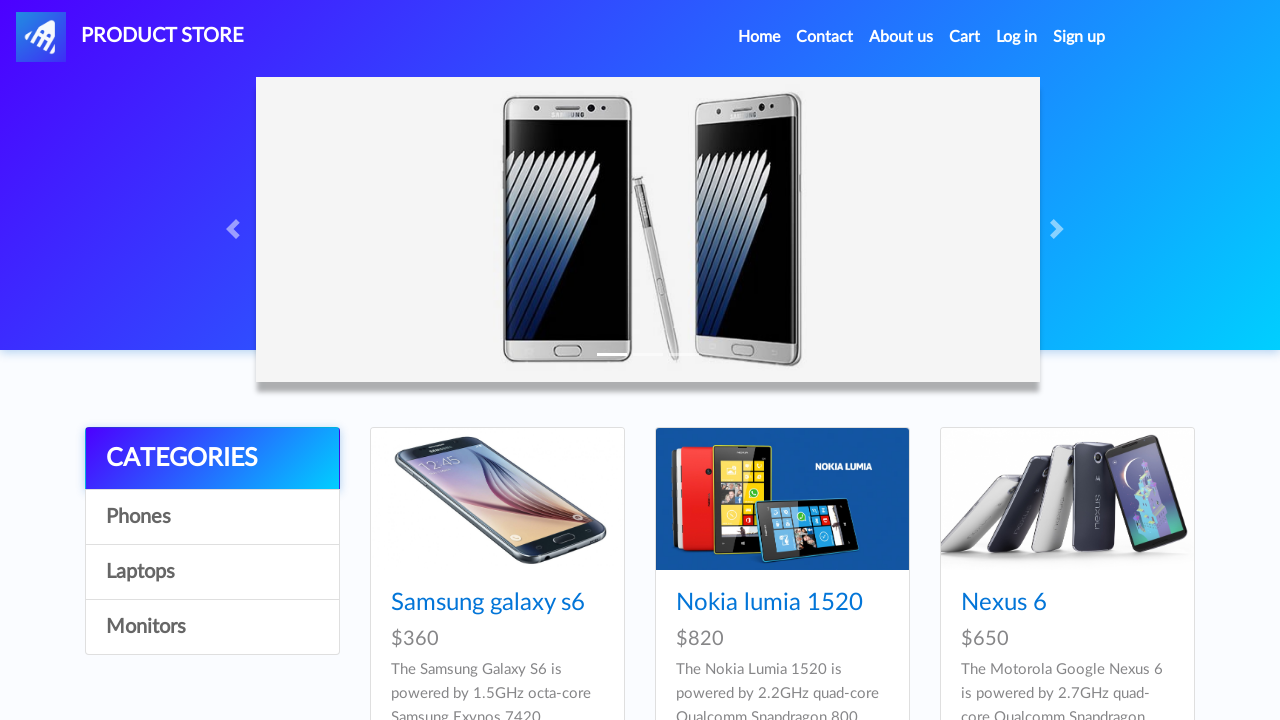

Waited 2 seconds for page to load
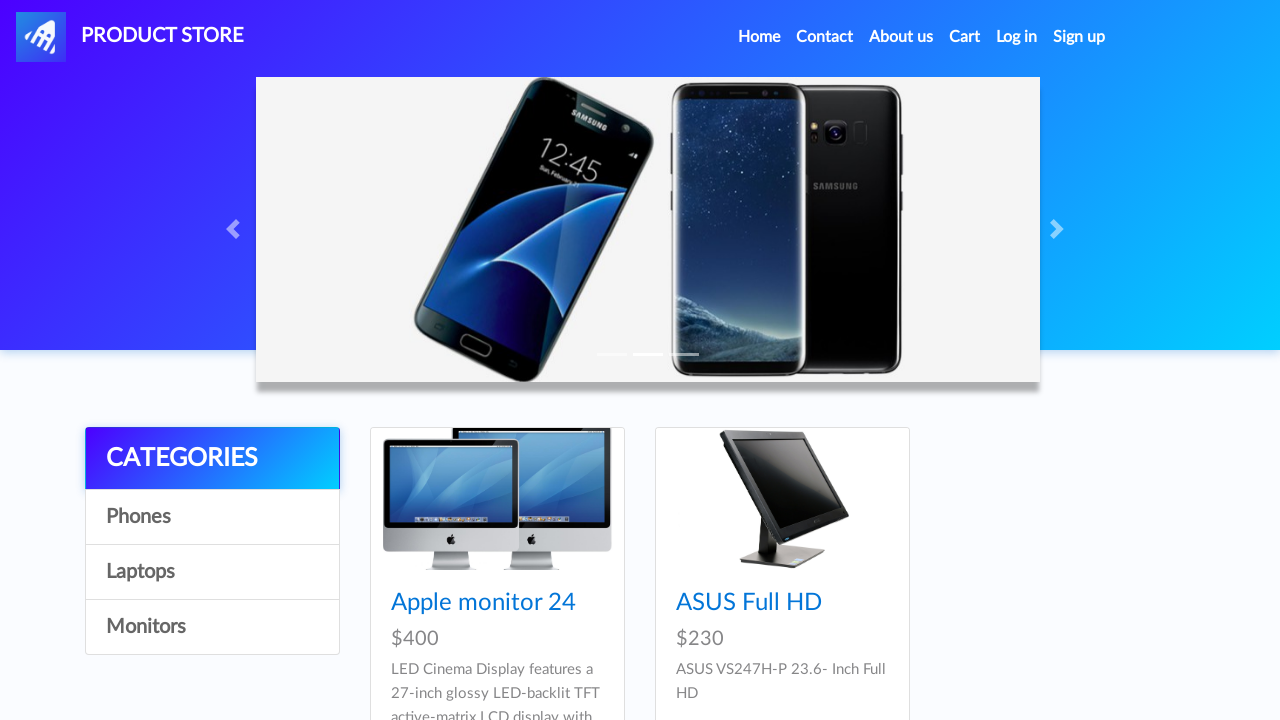

Waited for monitor products to load
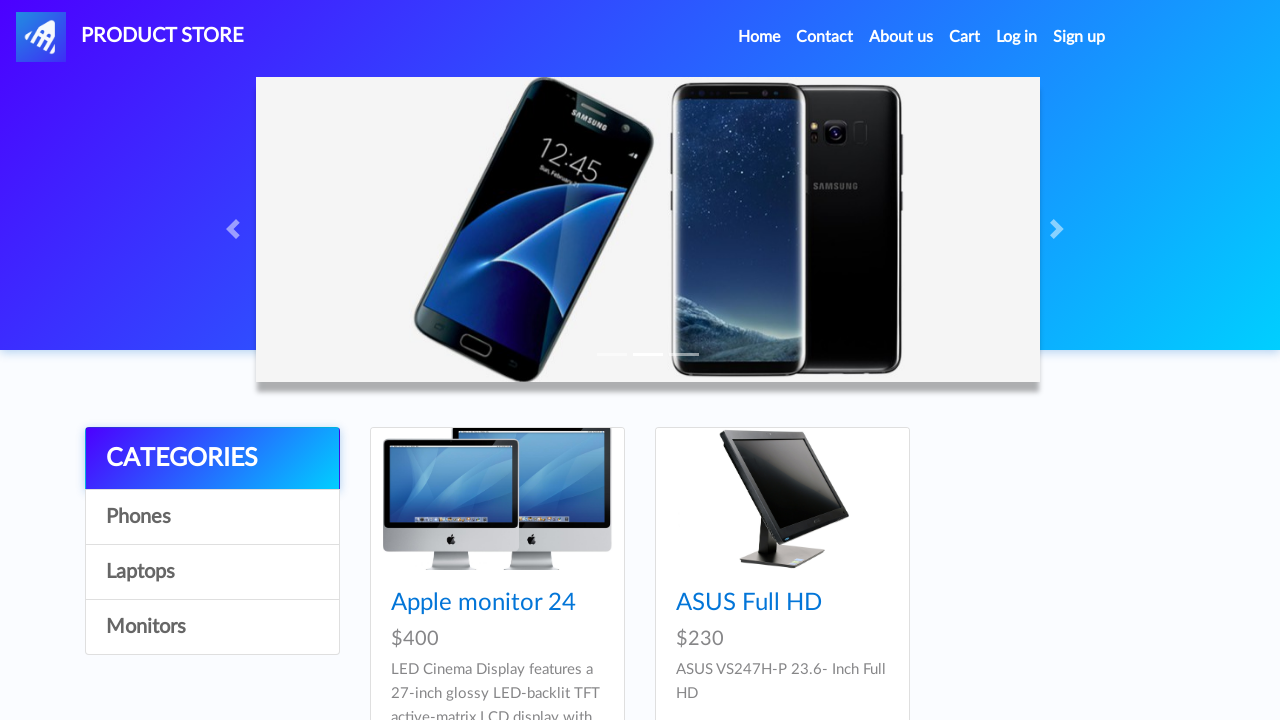

Retrieved list of available monitors
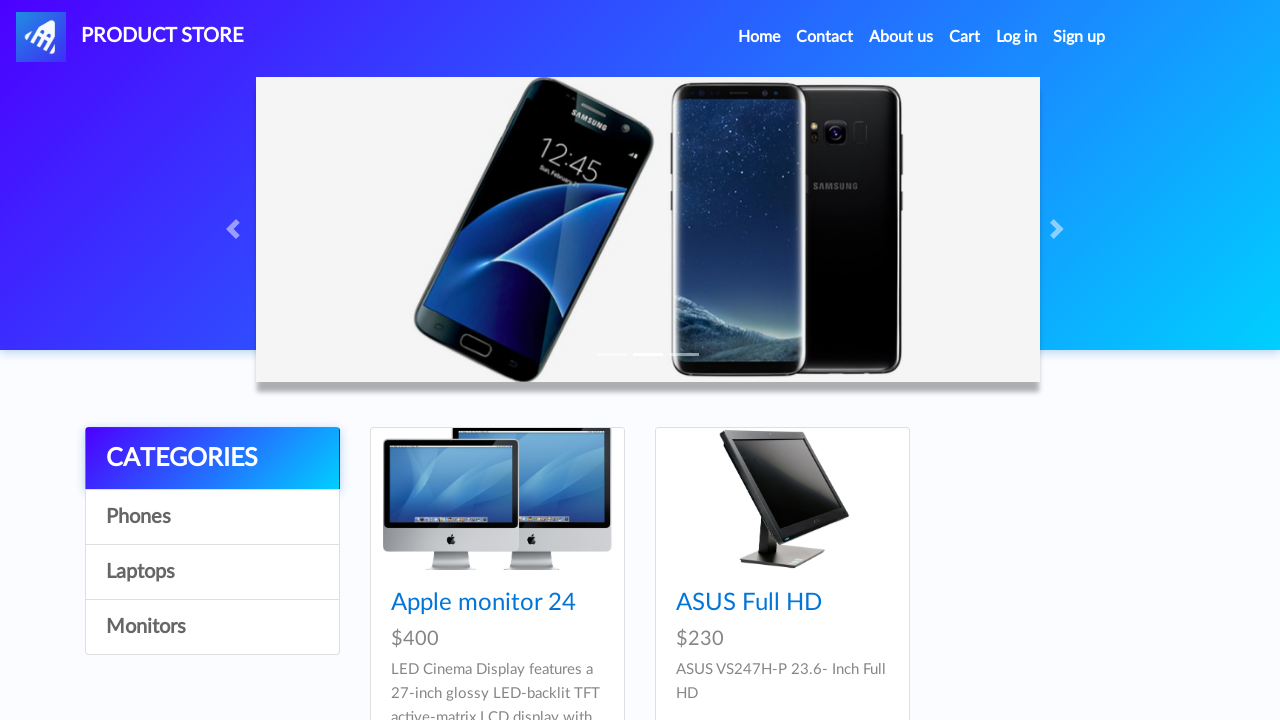

Clicked on first monitor in the listing at (484, 603) on .hrefch >> nth=0
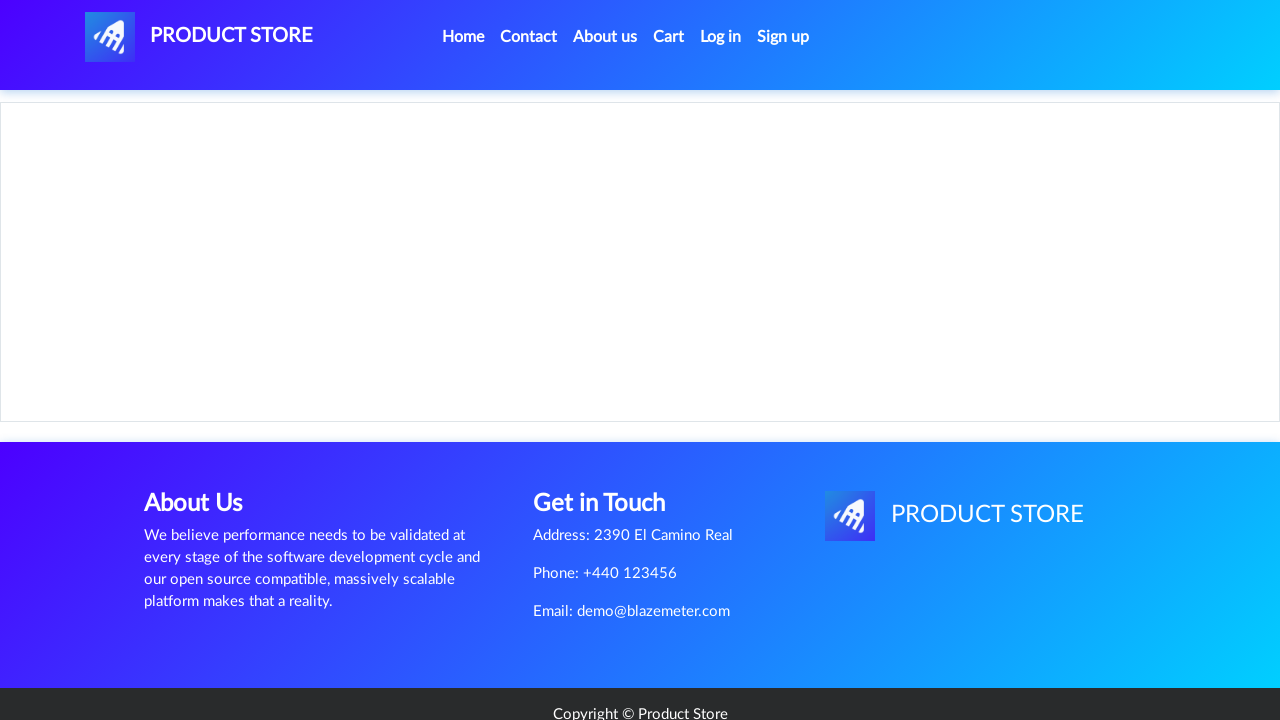

Waited for 'Add to Cart' button to appear
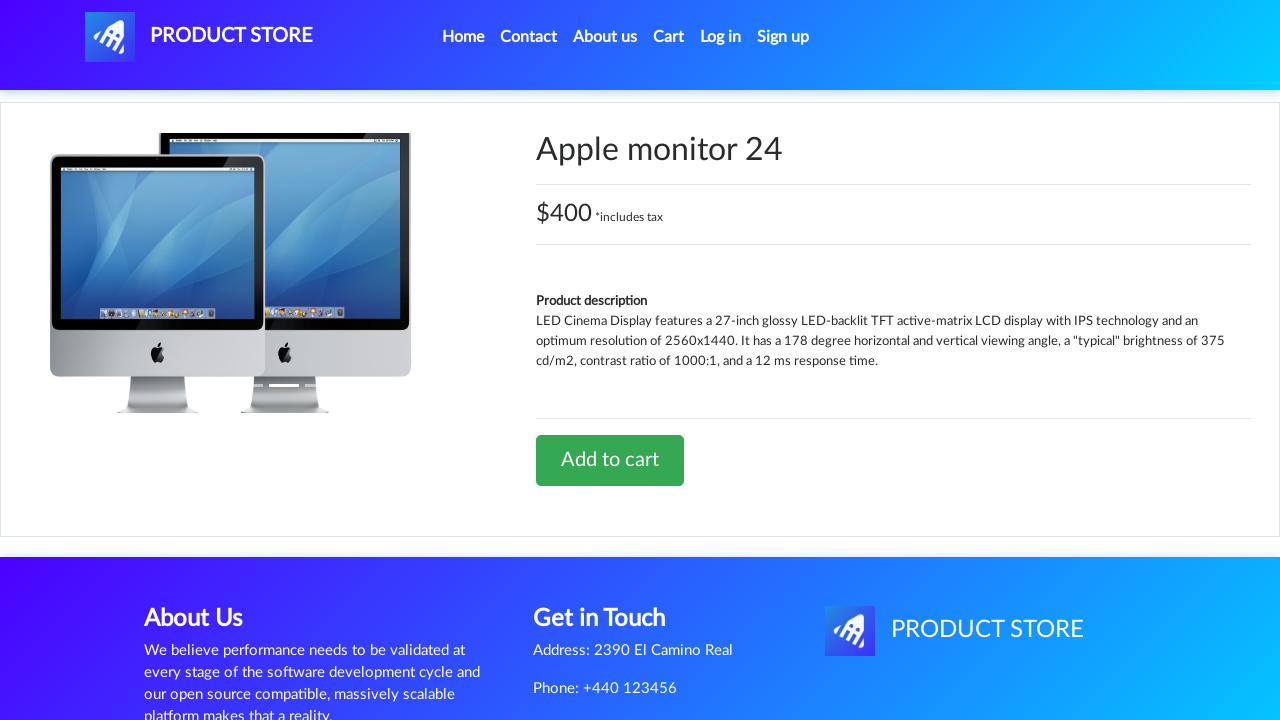

Clicked 'Add to Cart' button at (610, 460) on a.btn.btn-success.btn-lg
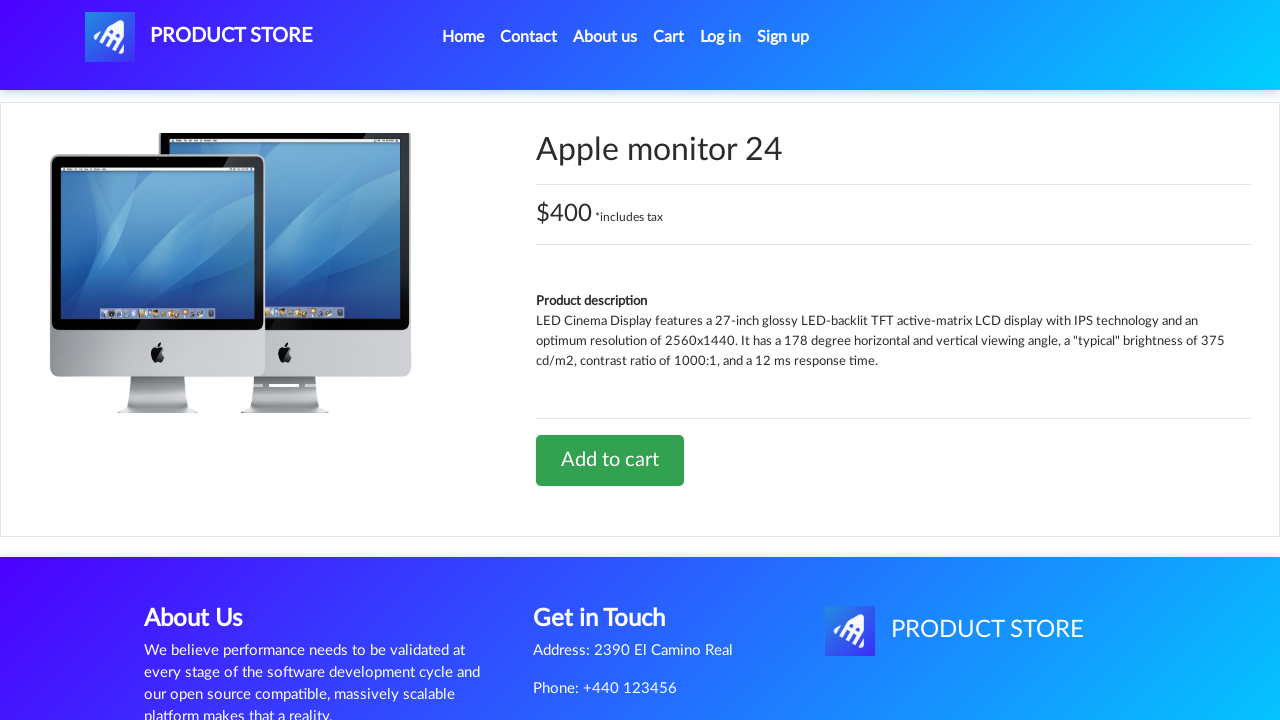

Waited 2 seconds for alert confirmation
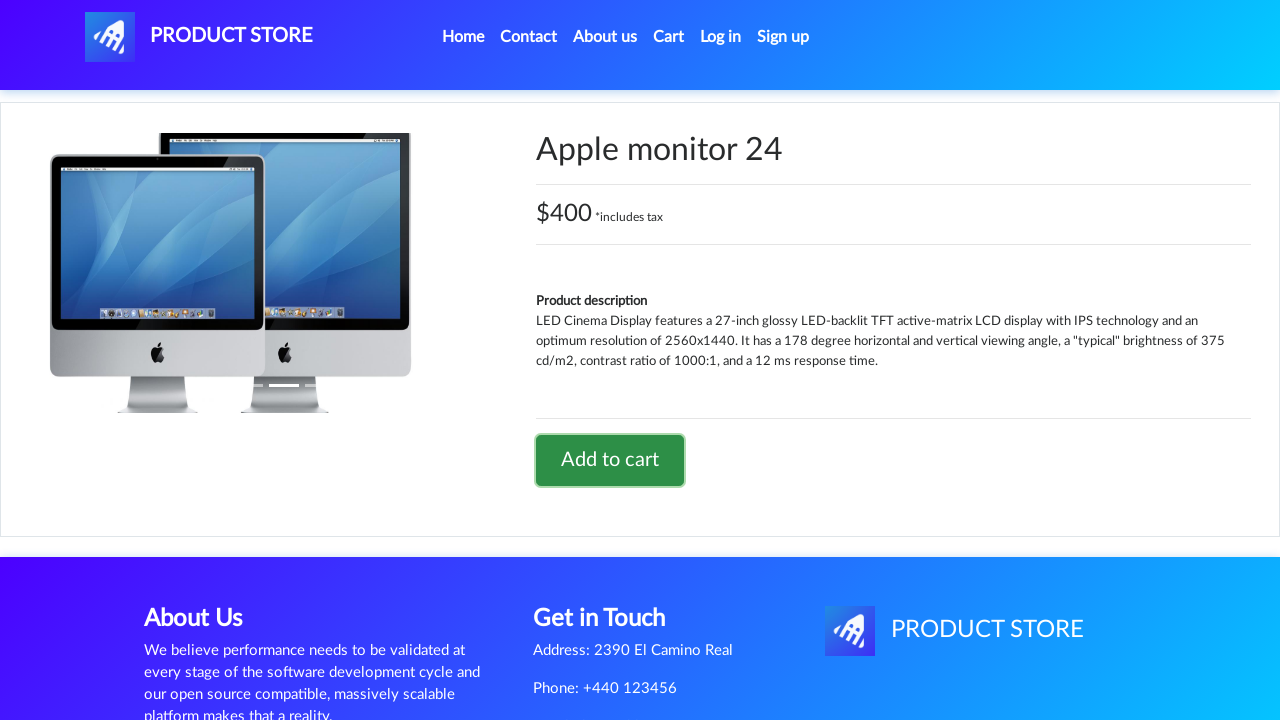

Navigated back one page
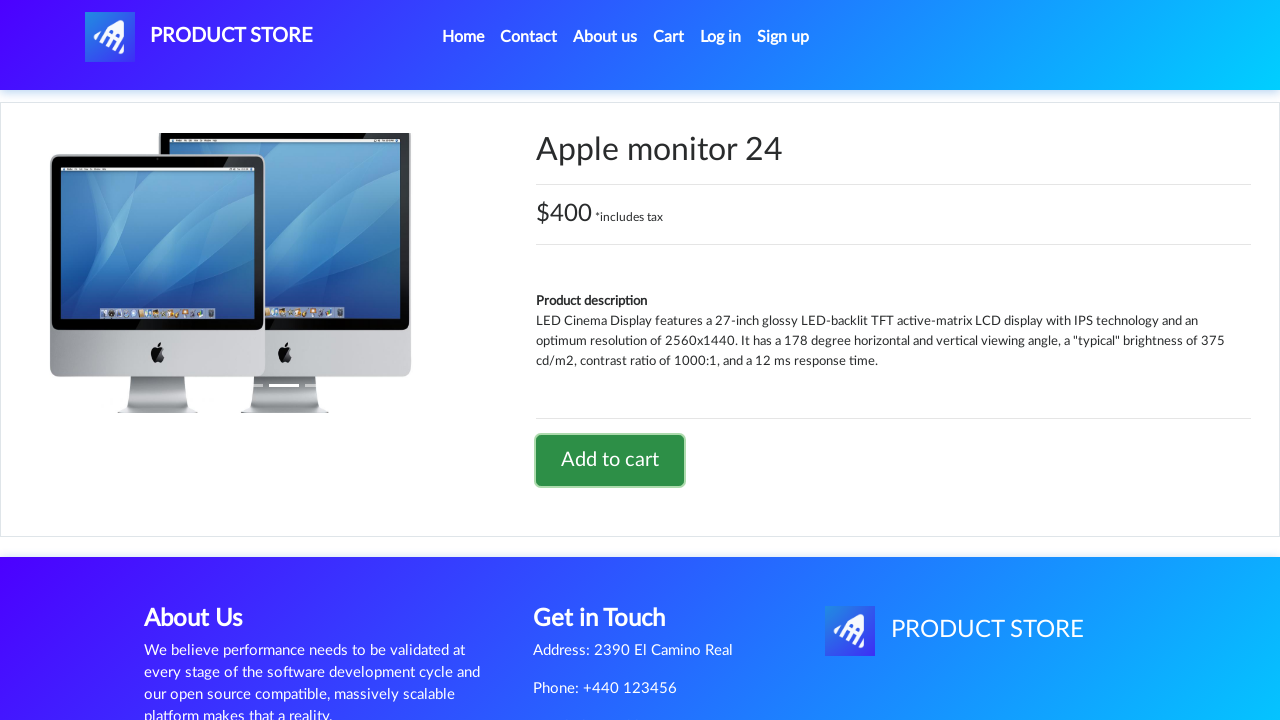

Navigated back to home page
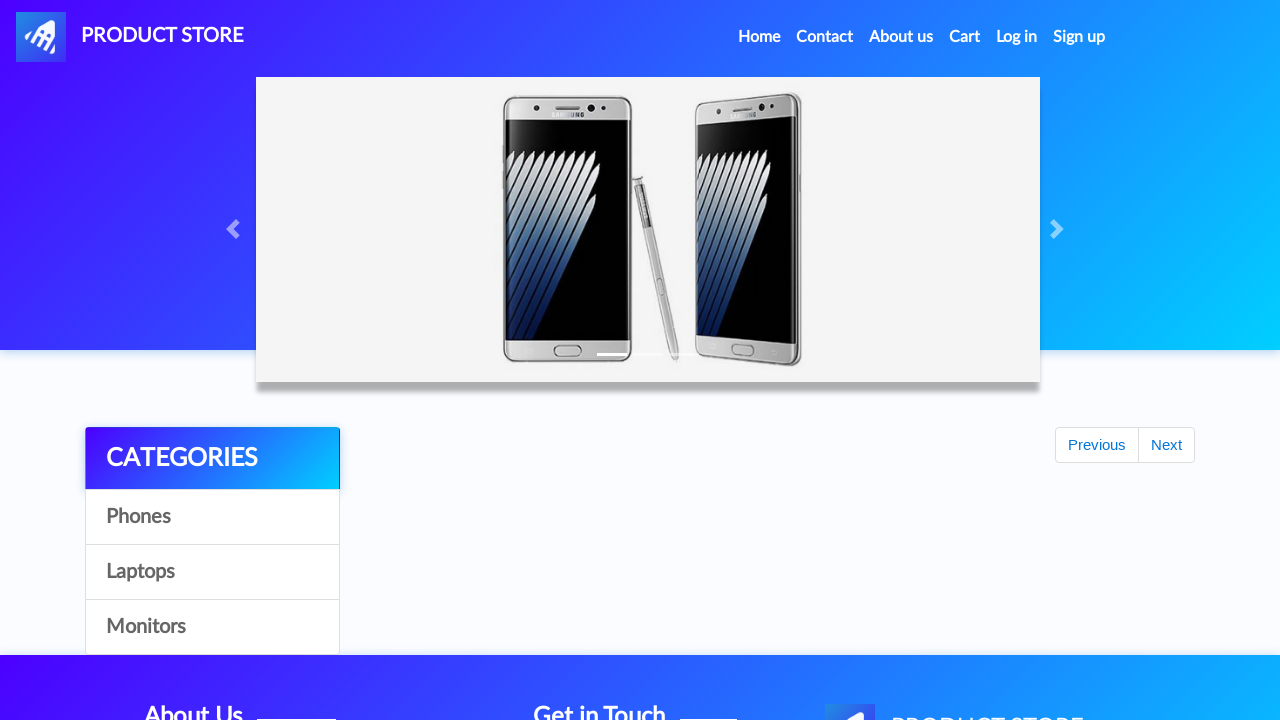

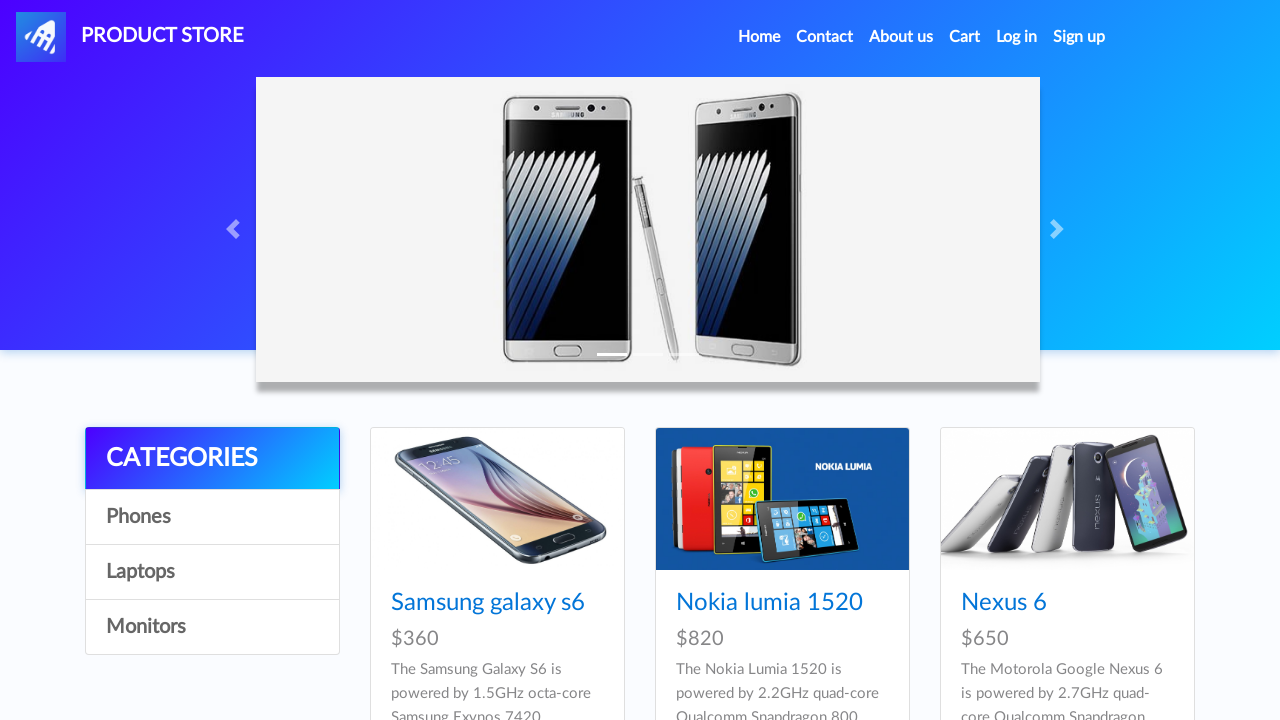